Tests an end-to-end flight booking flow on BlazeDemo: selects origin and destination cities, finds flights, chooses a flight, fills out purchase form with personal and credit card information, and completes the purchase to reach the confirmation page.

Starting URL: https://blazedemo.com/

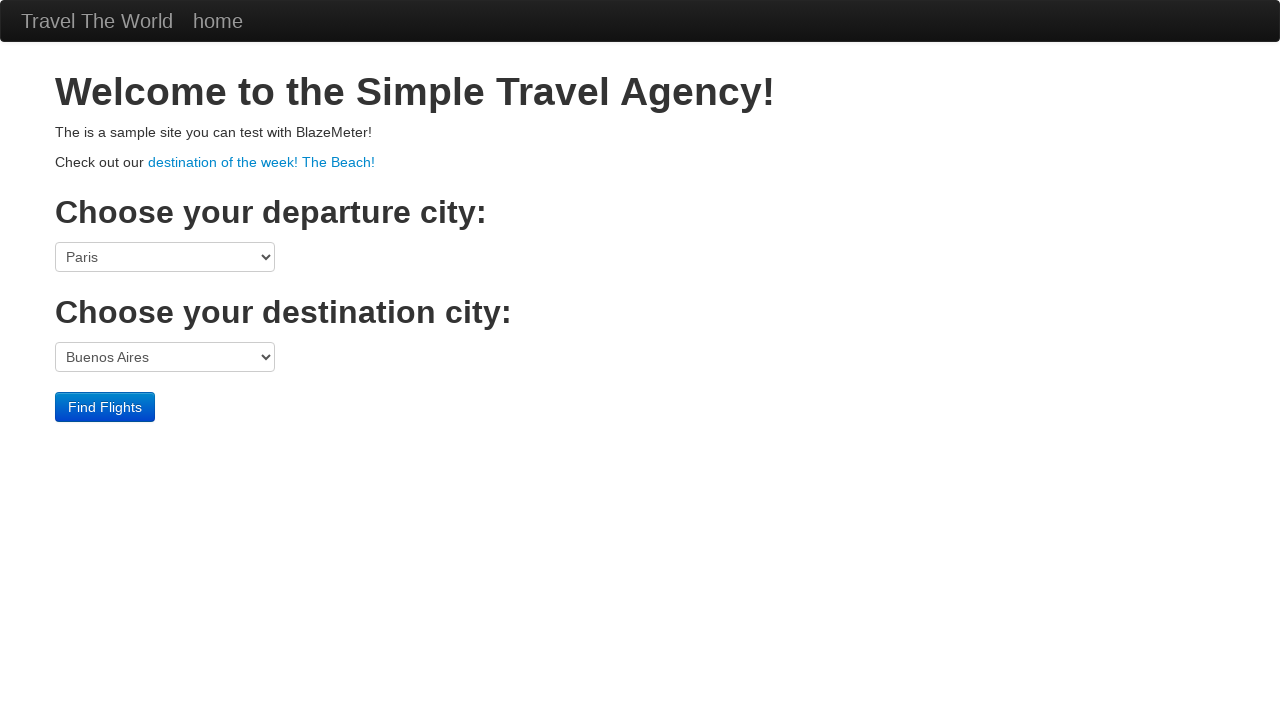

Selected Boston as origin city on select[name='fromPort']
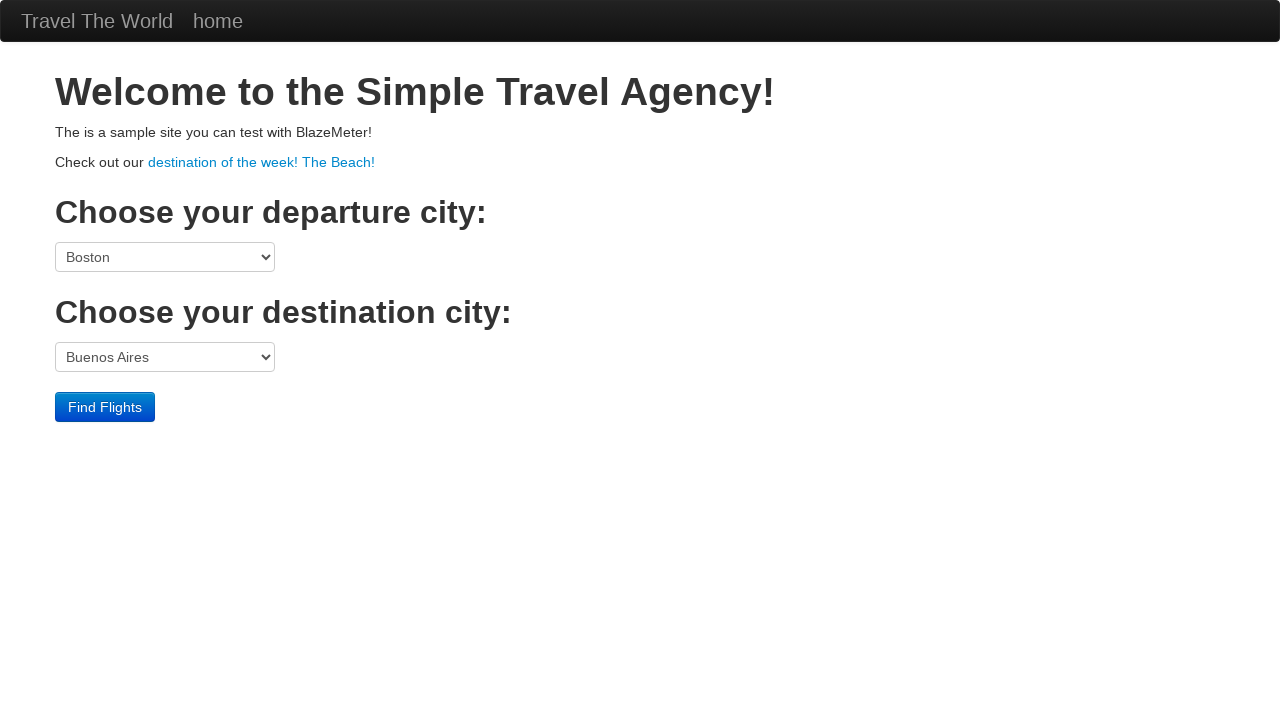

Selected London as destination city on select[name='toPort']
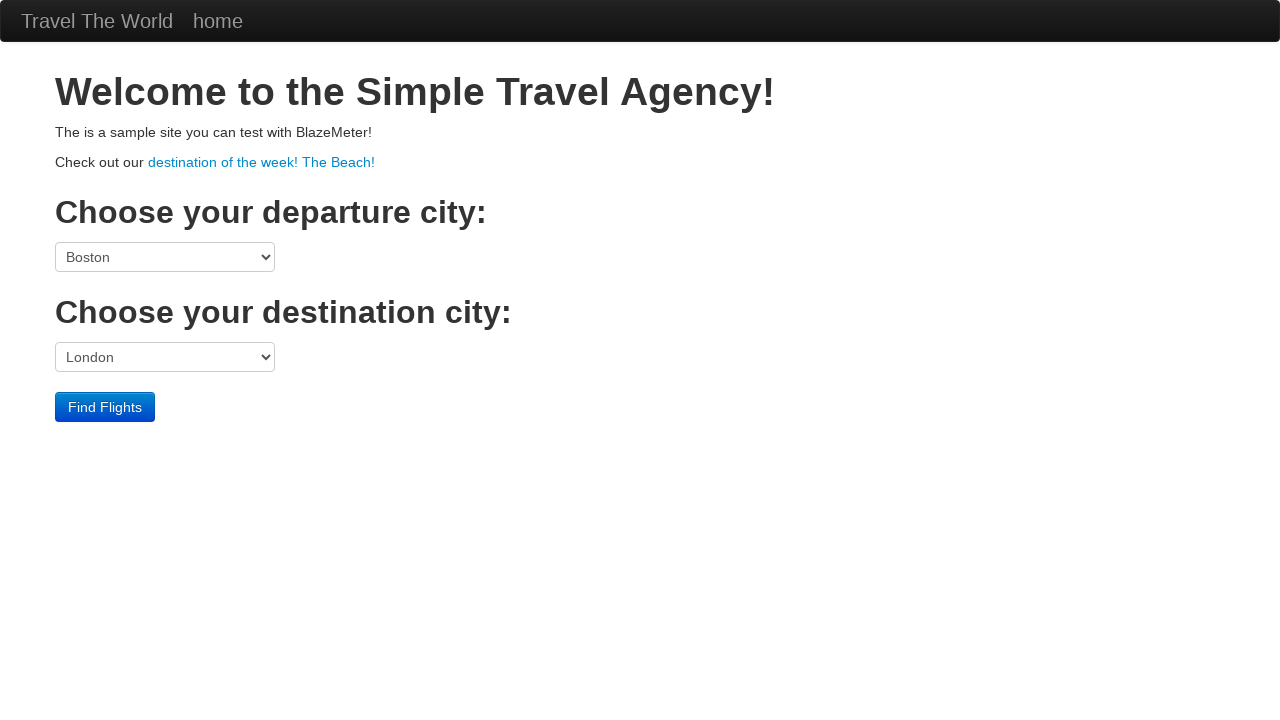

Clicked Find Flights button at (105, 407) on input[type='submit']
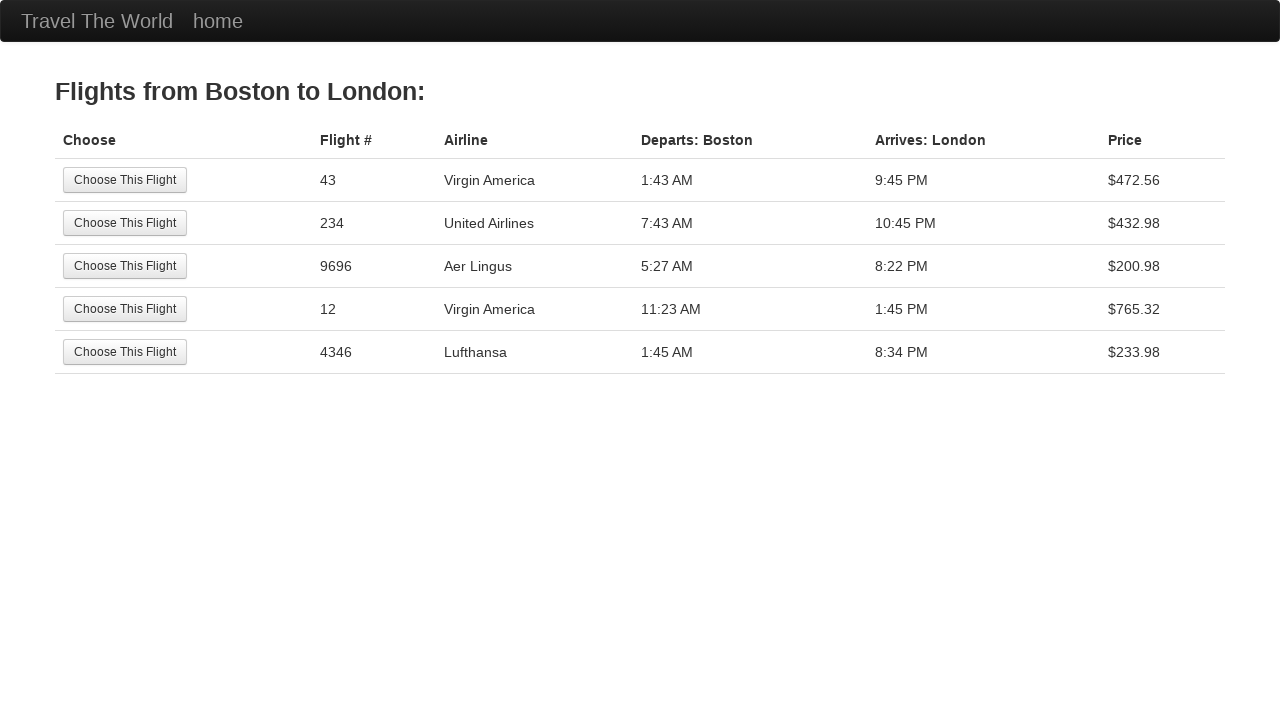

Flight results table loaded
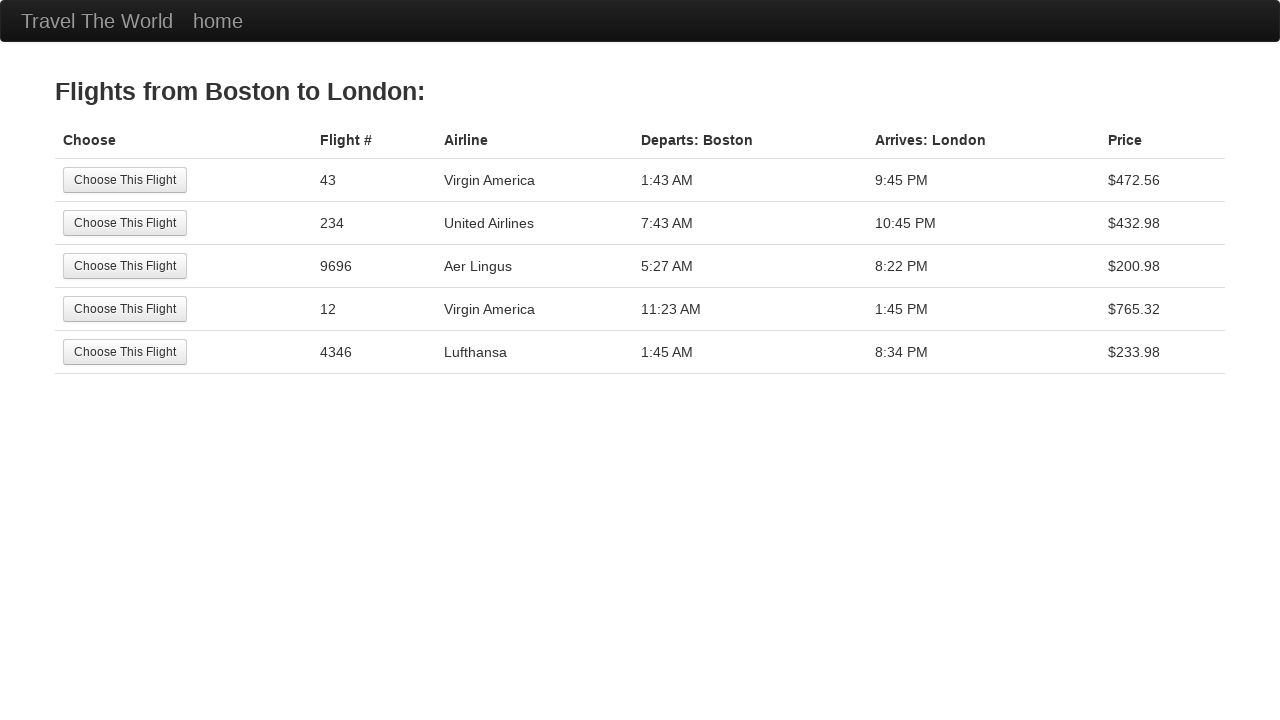

Selected first flight from results at (125, 180) on table tbody tr:nth-child(1) input[type='submit']
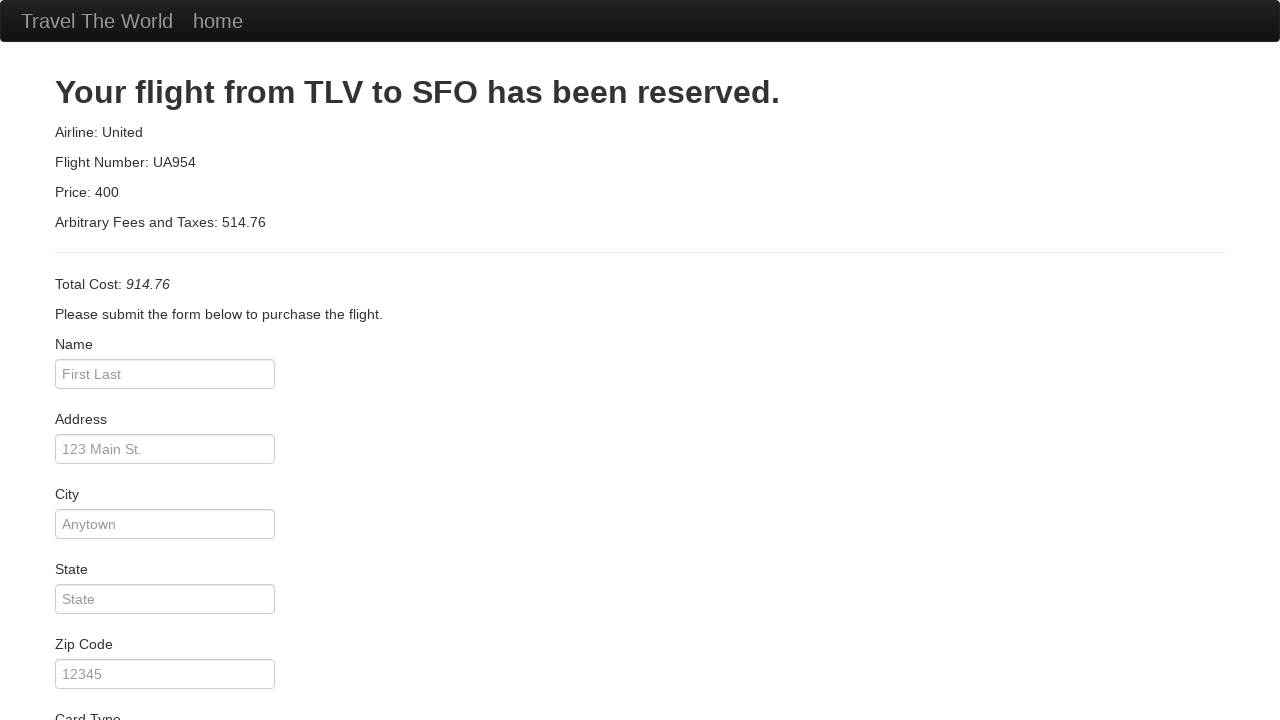

Purchase form loaded
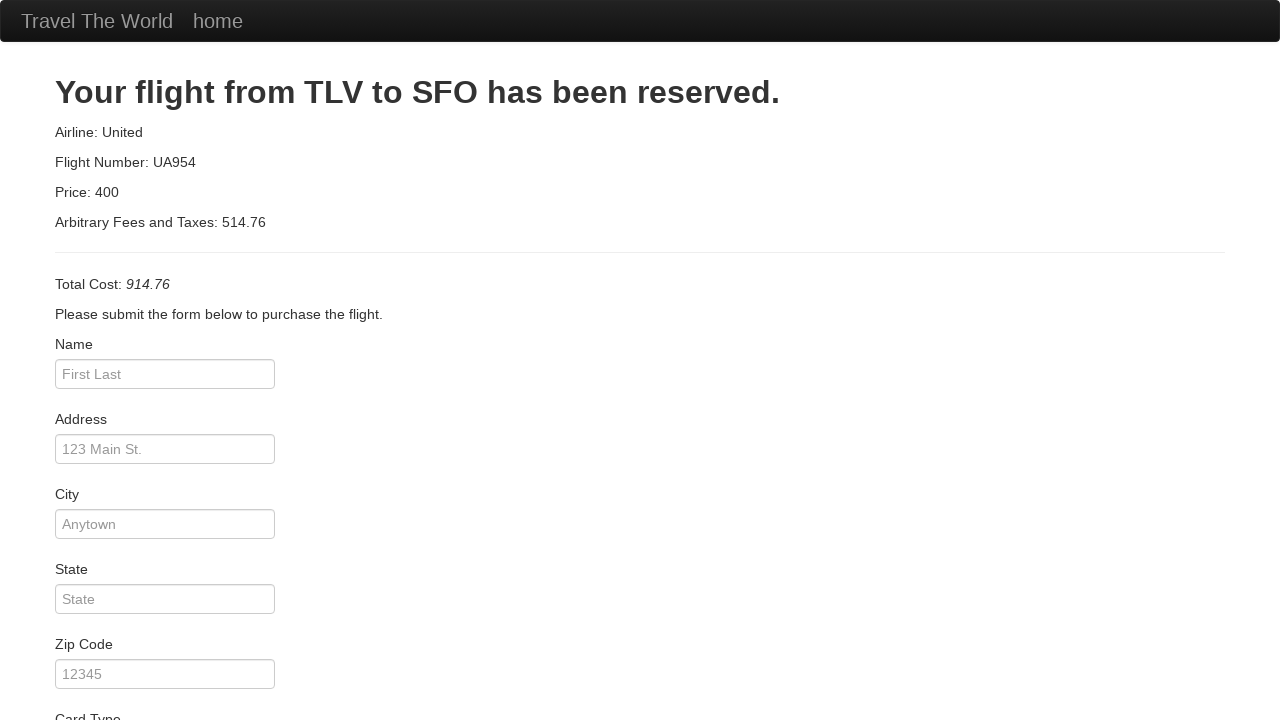

Filled passenger name: John Anderson on input#inputName
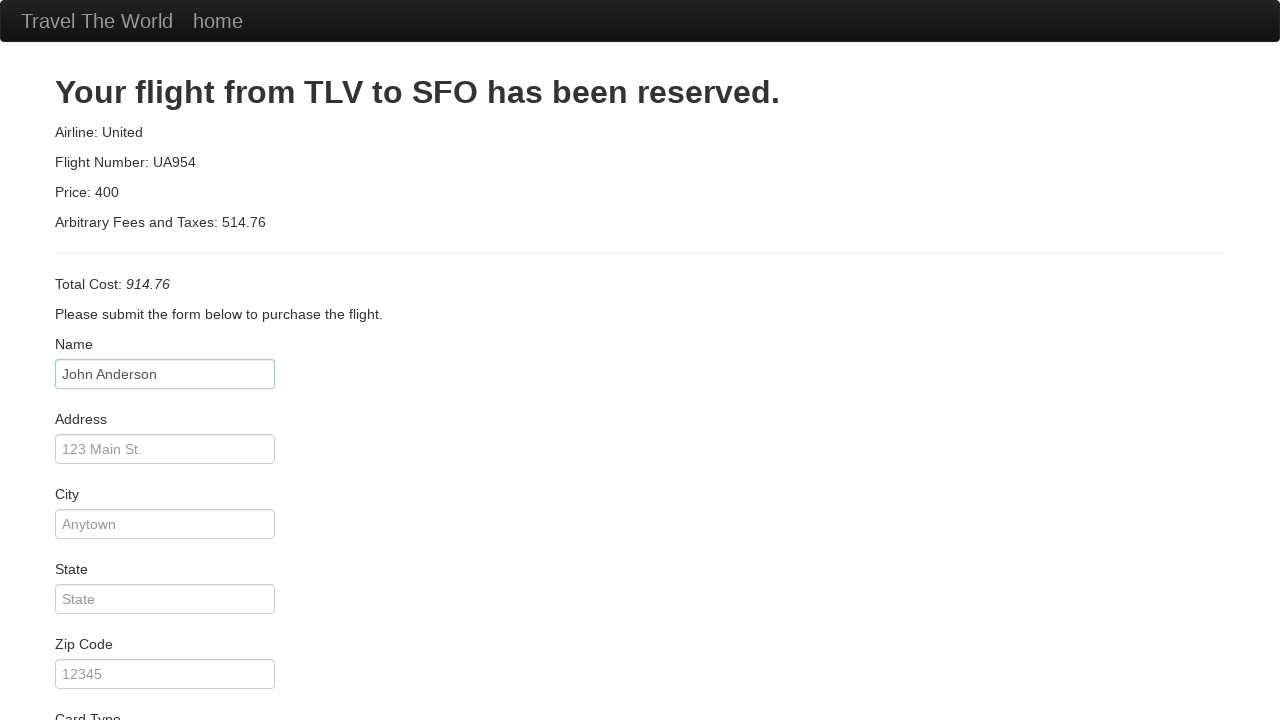

Filled address: 456 Oak Avenue on input#address
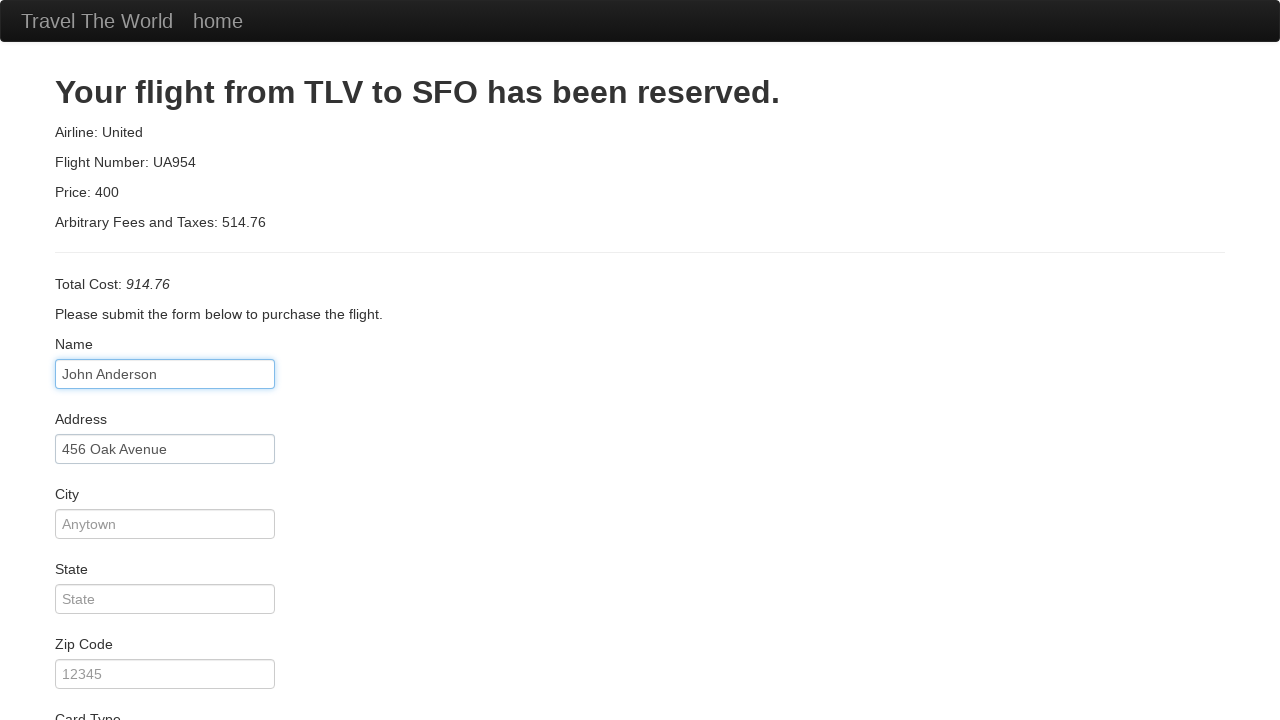

Filled city: Seattle on input#city
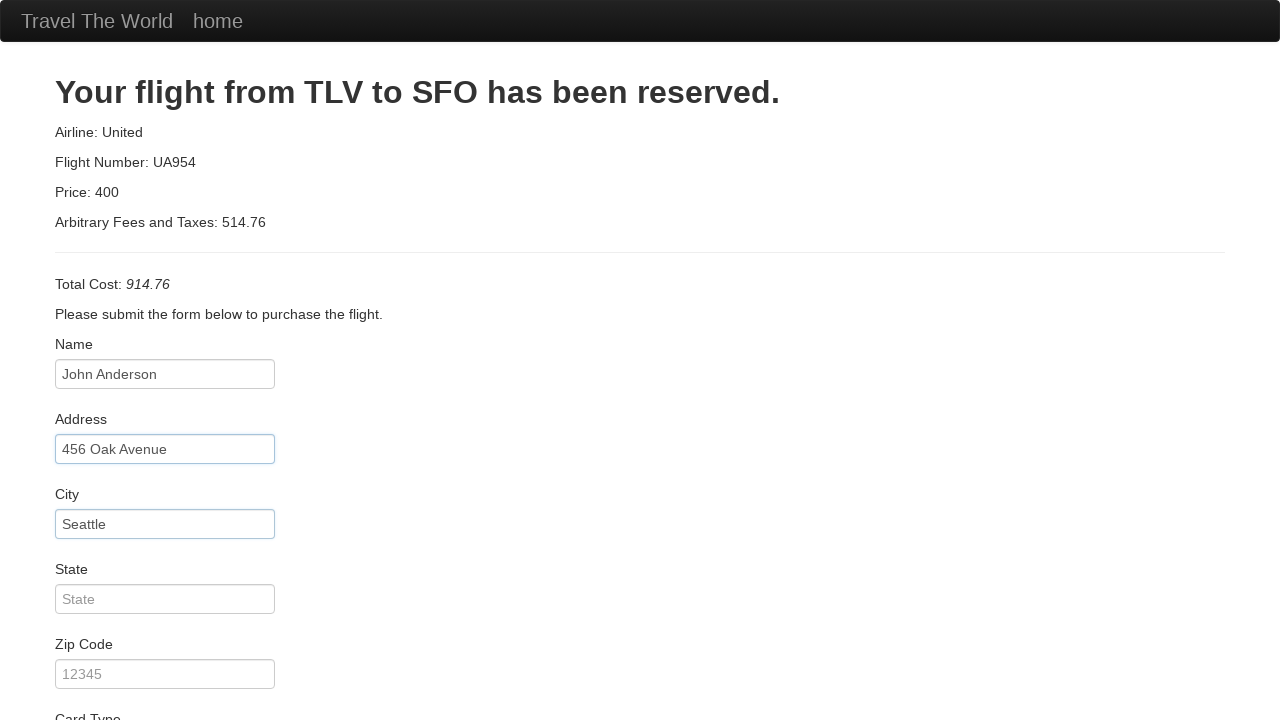

Filled state: Washington on input#state
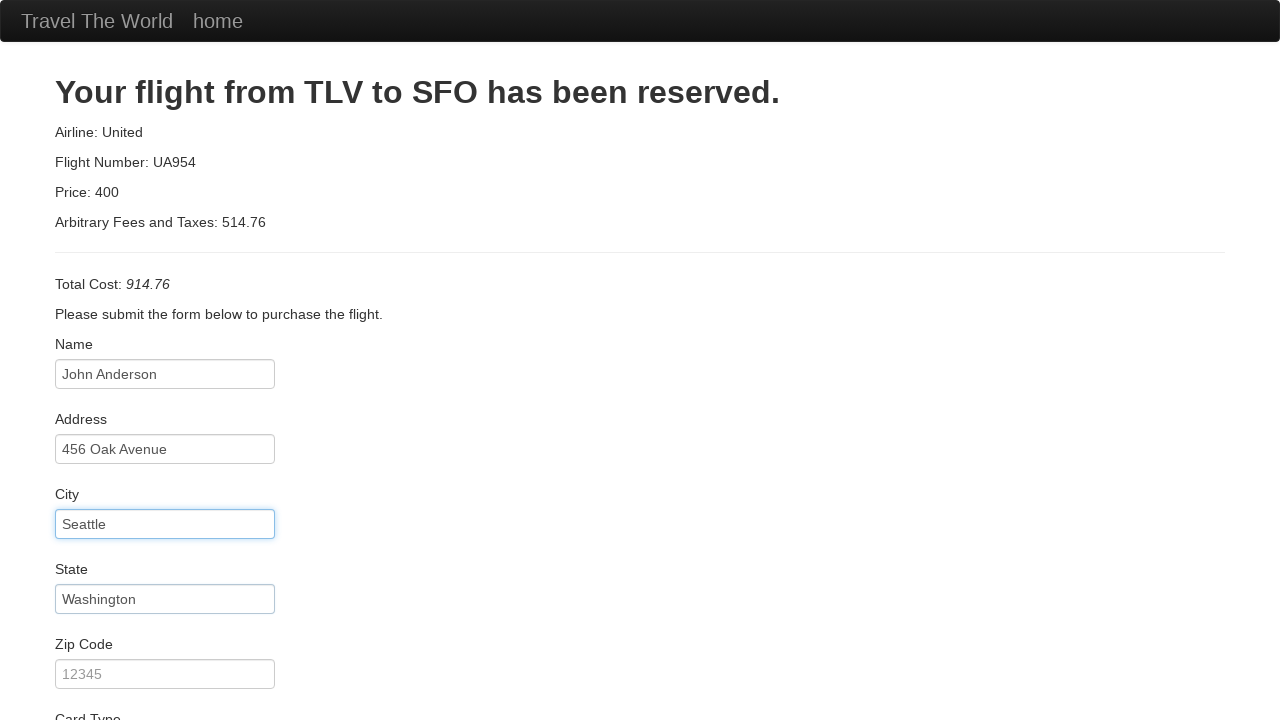

Filled zip code: 98101 on input#zipCode
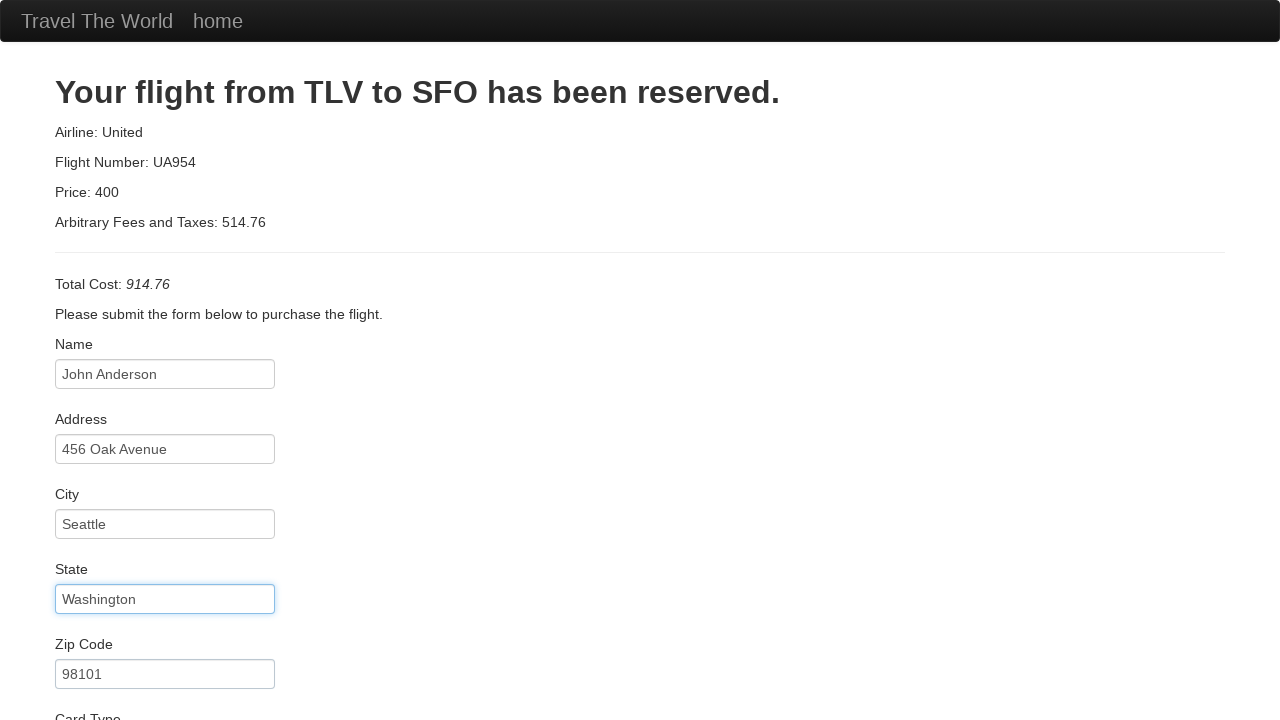

Selected Visa as card type on select#cardType
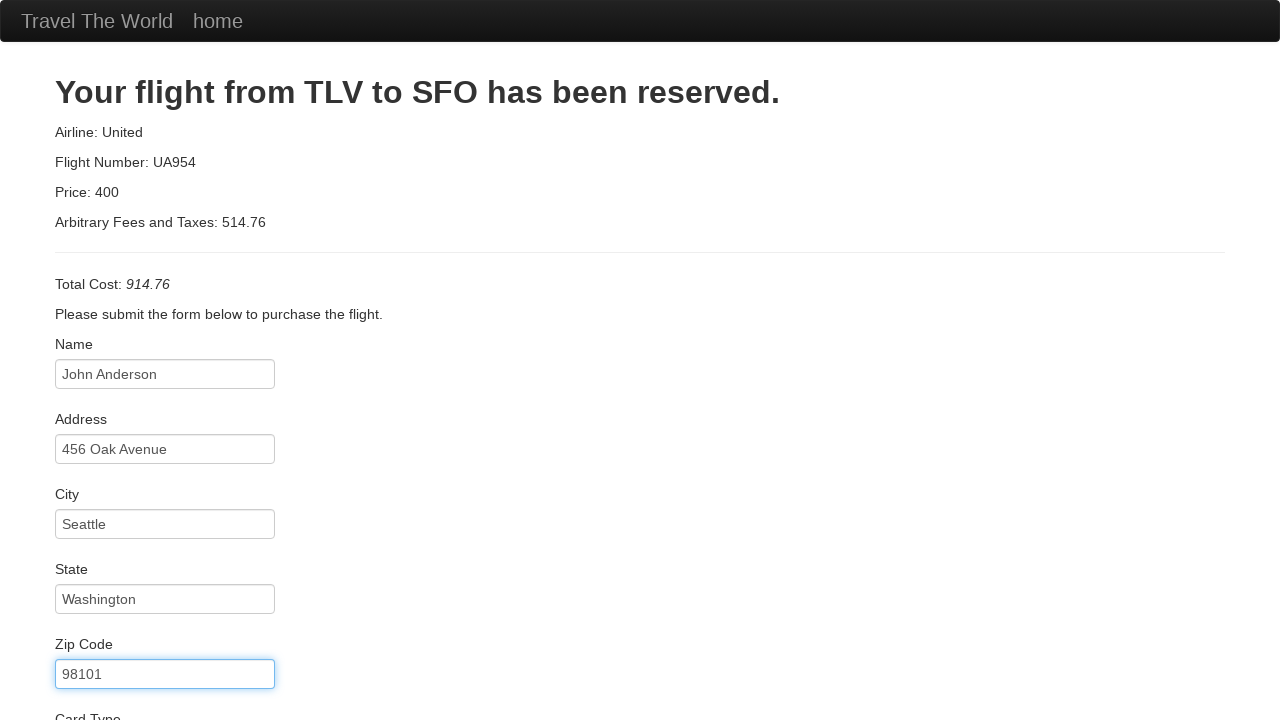

Filled credit card number on input#creditCardNumber
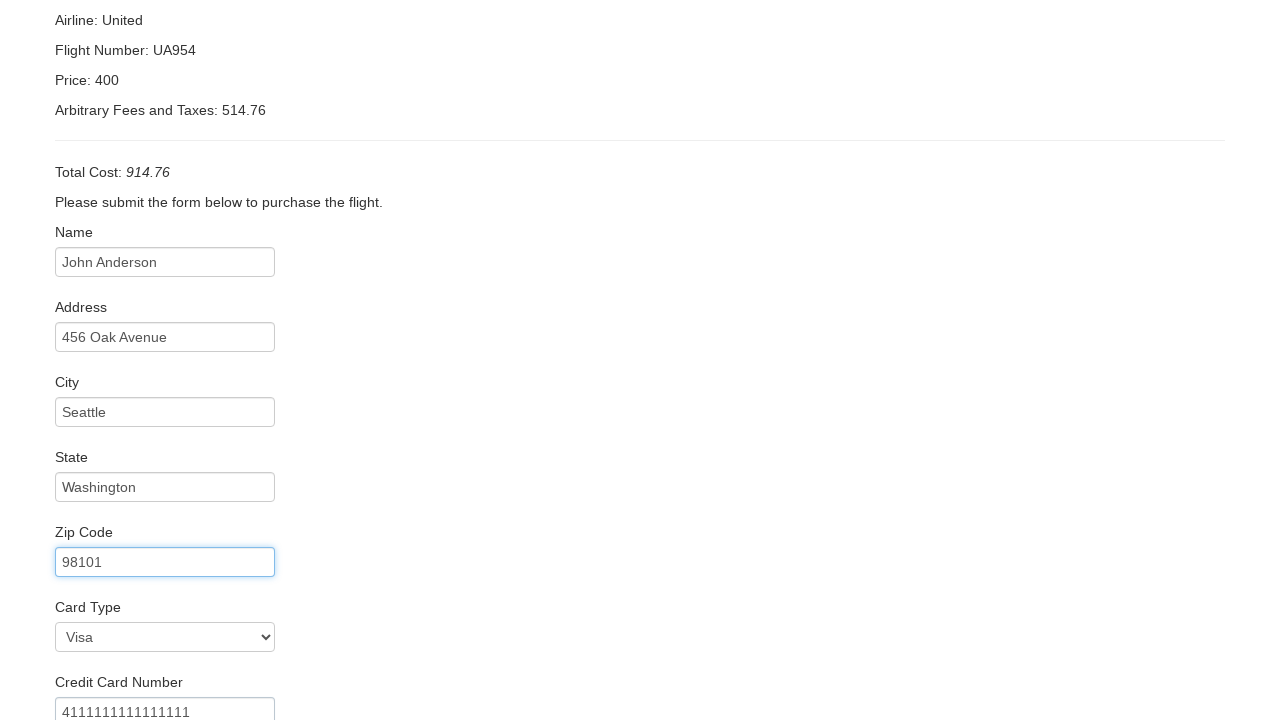

Filled credit card expiry month: 12 on input#creditCardMonth
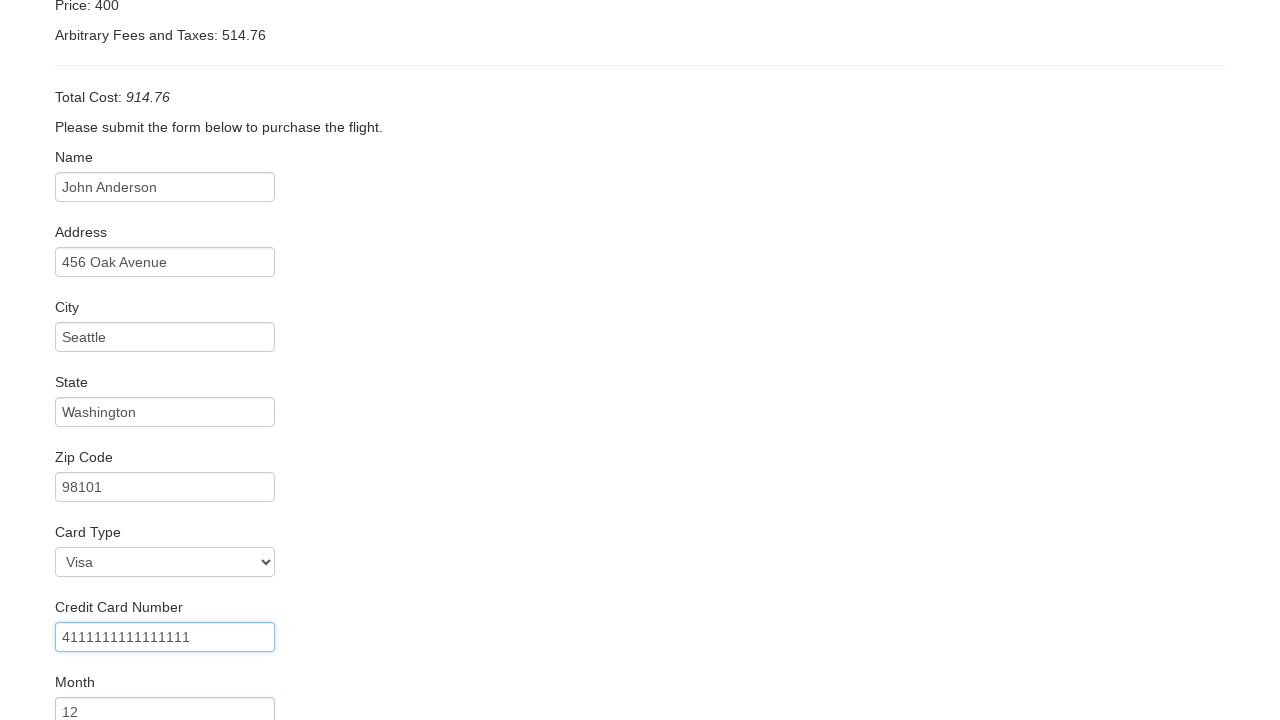

Filled credit card expiry year: 2025 on input#creditCardYear
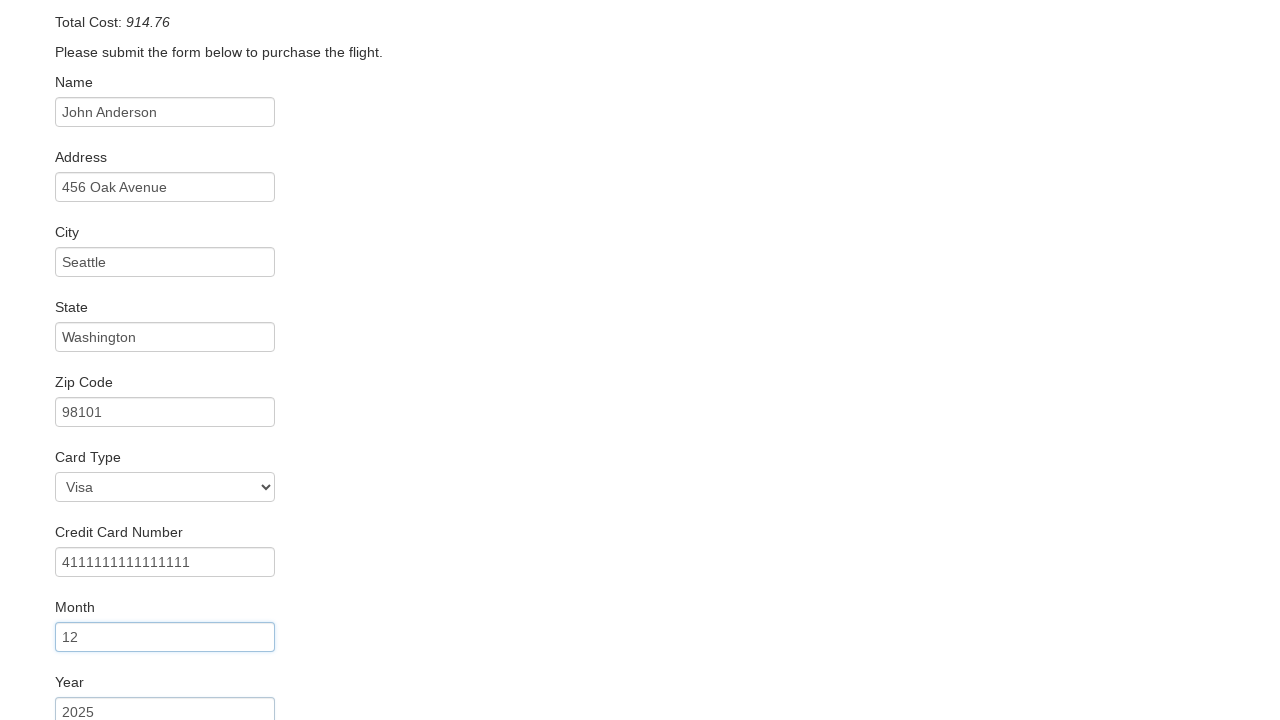

Filled name on card: John Anderson on input#nameOnCard
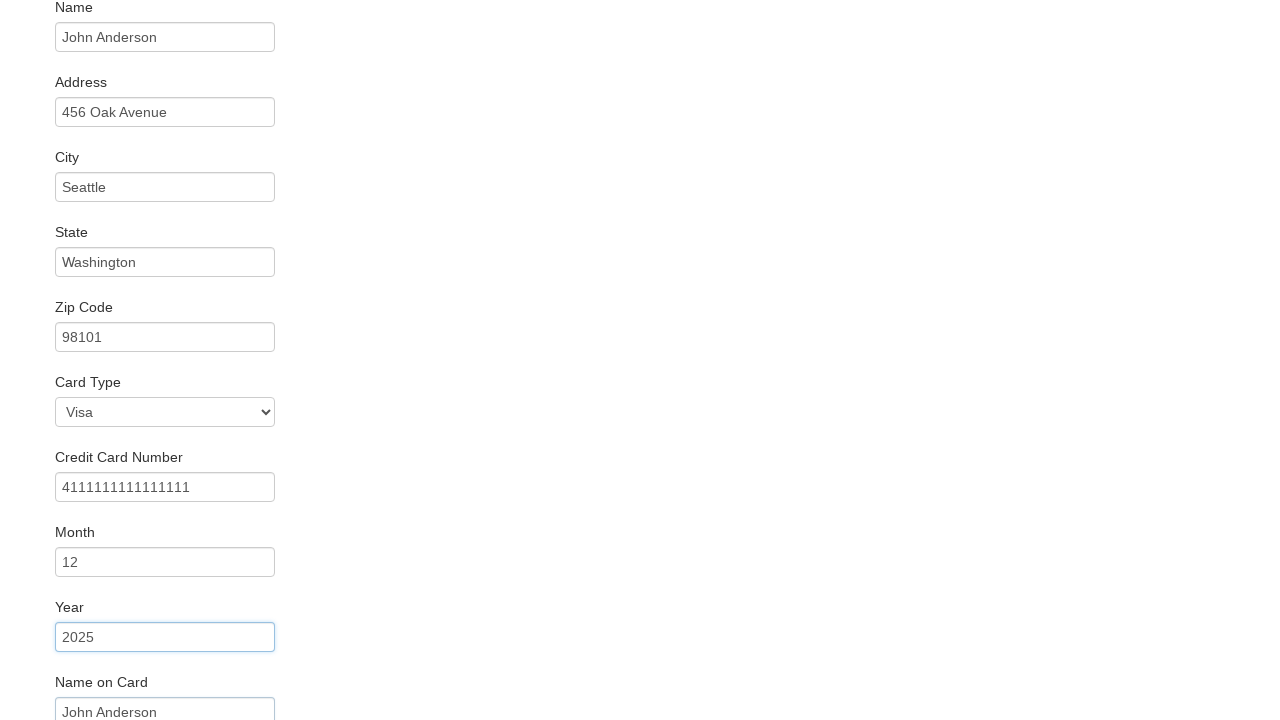

Checked Remember Me checkbox at (62, 656) on input#rememberMe
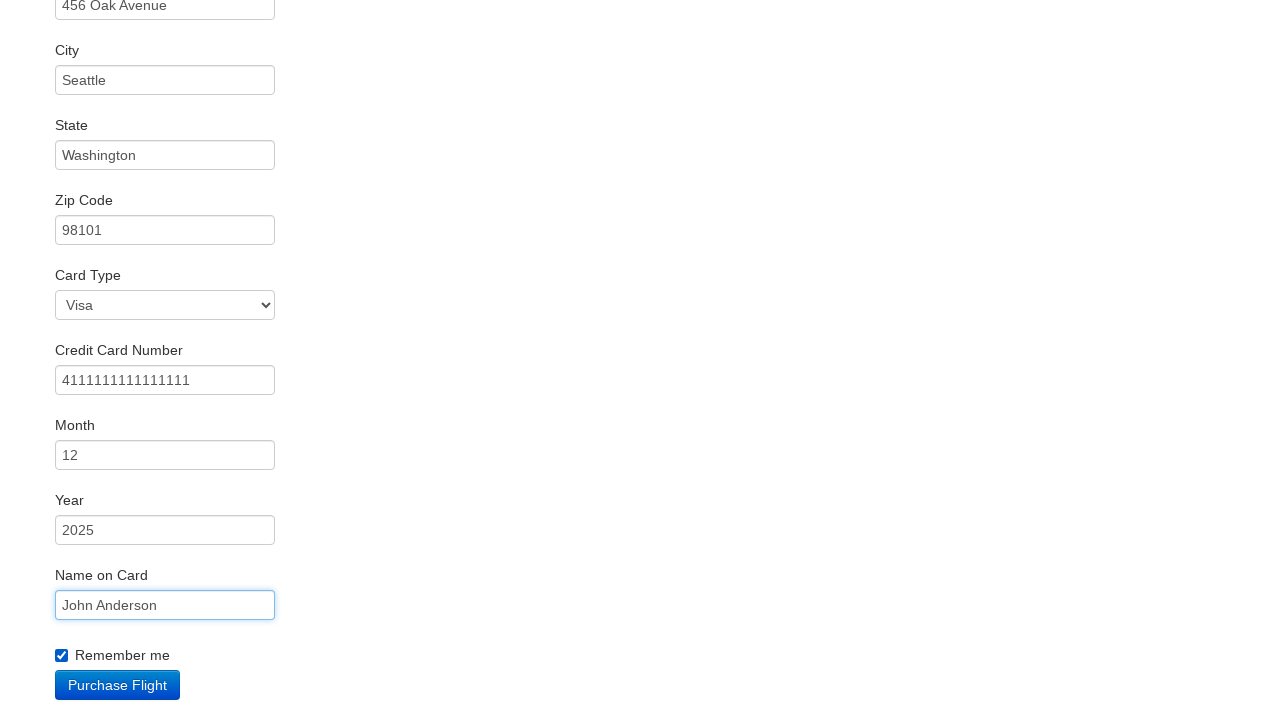

Clicked Purchase Flight button at (118, 685) on input[type='submit']
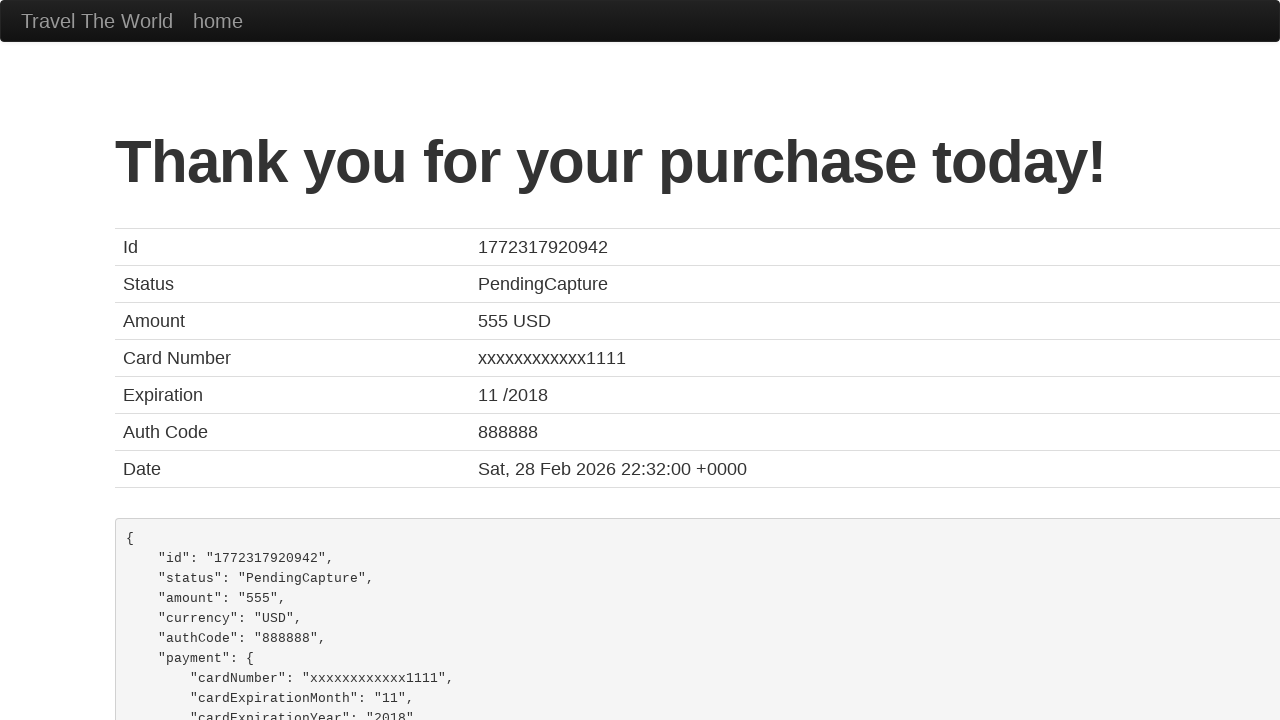

Purchase confirmation page loaded successfully
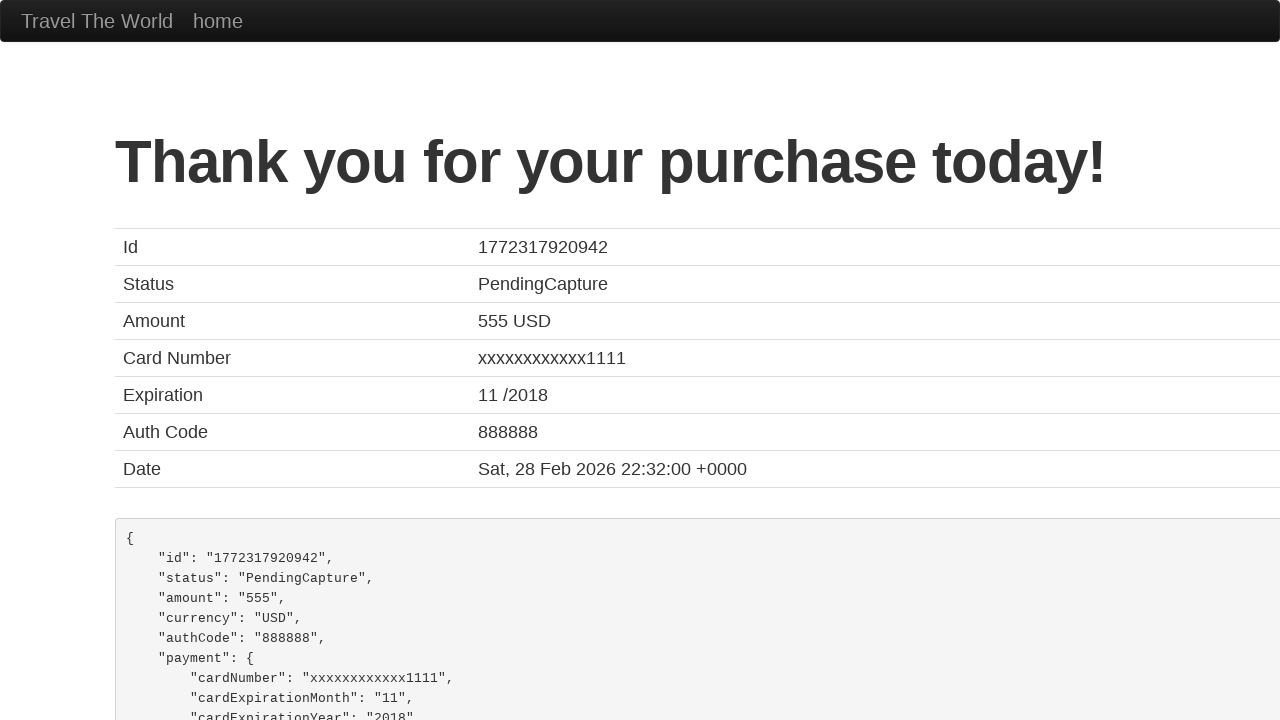

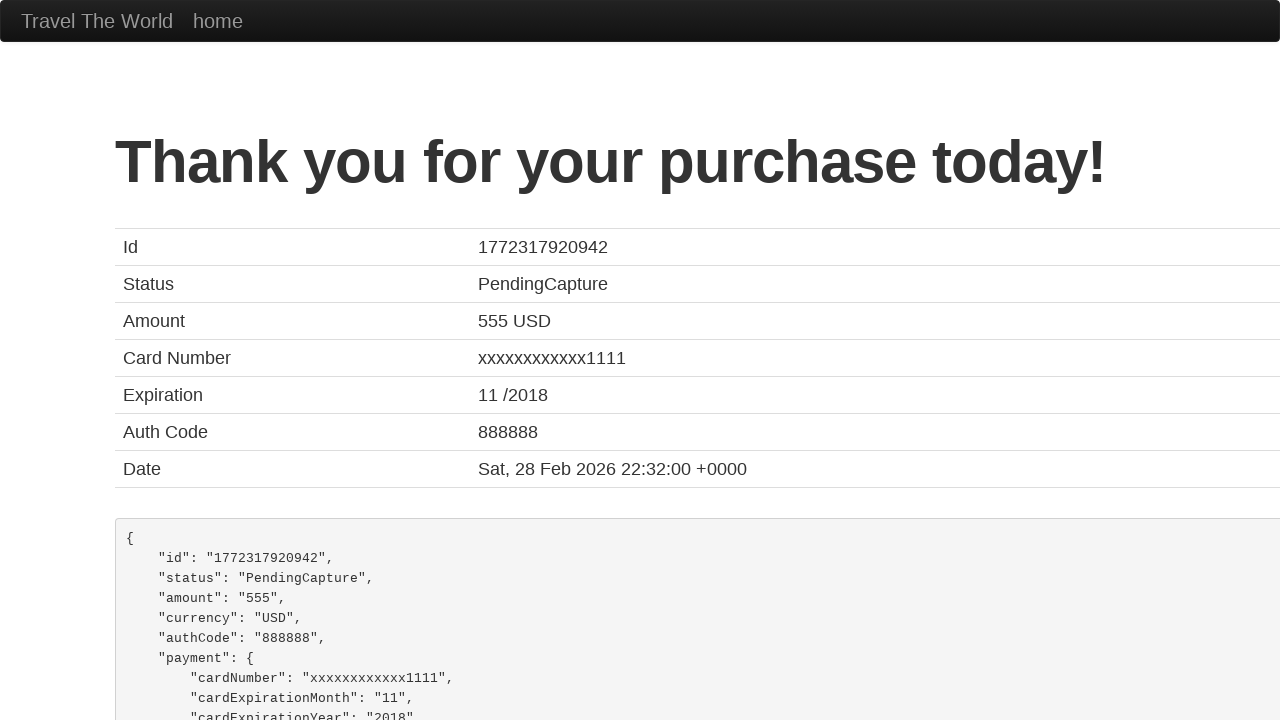